Tests hover state functionality by hovering over an element and verifying that a caption becomes visible/enabled after the hover action.

Starting URL: https://moatazeldebsy.github.io/test-automation-practices/#/hover

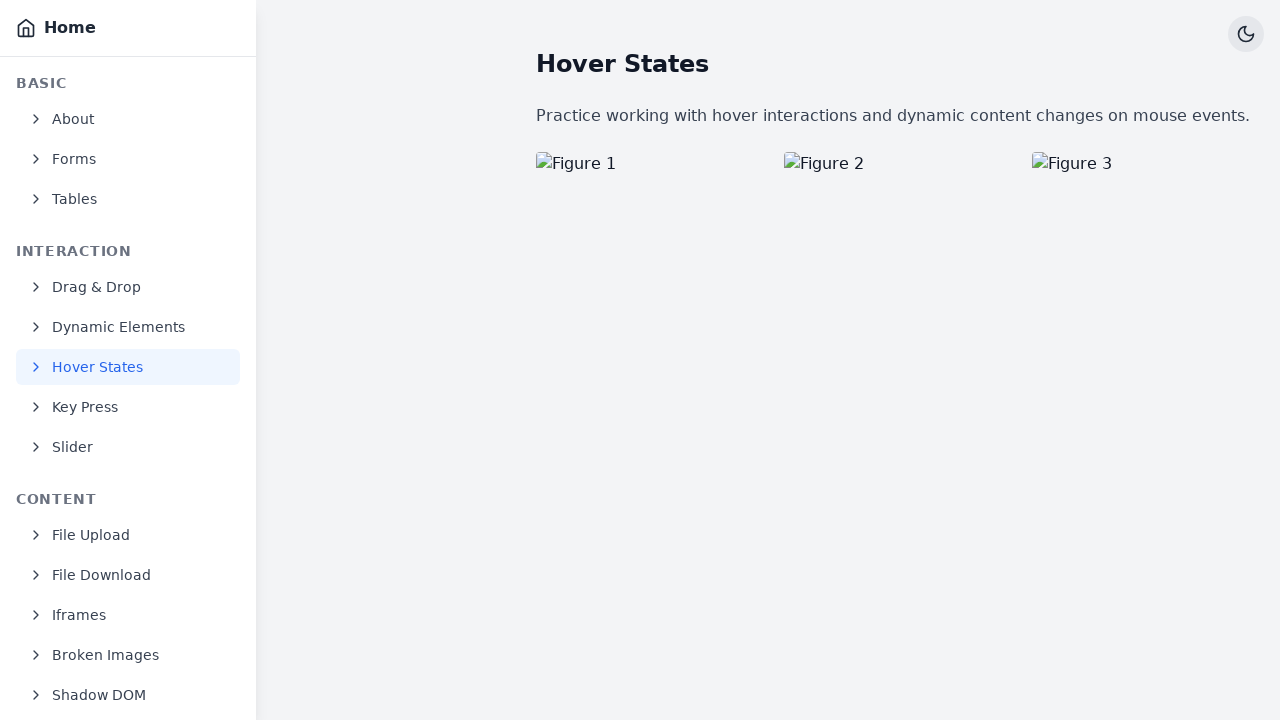

Hover example container loaded and is visible
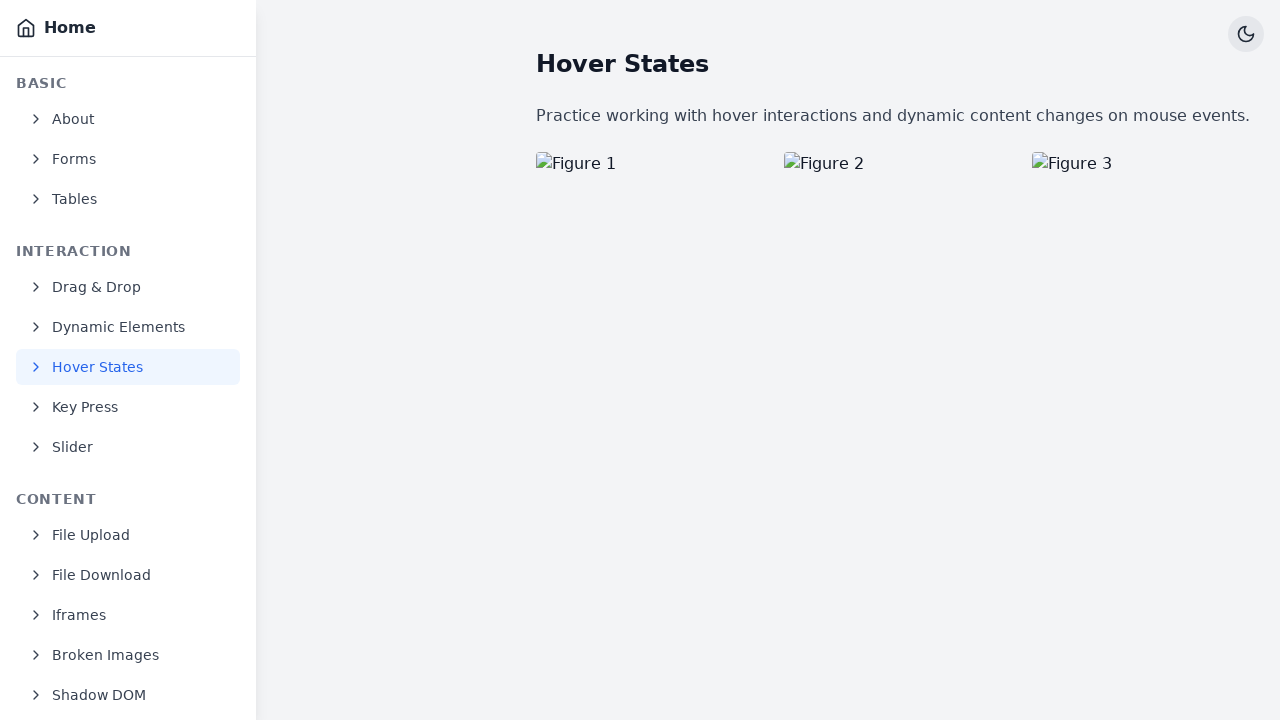

Located first hoverable element
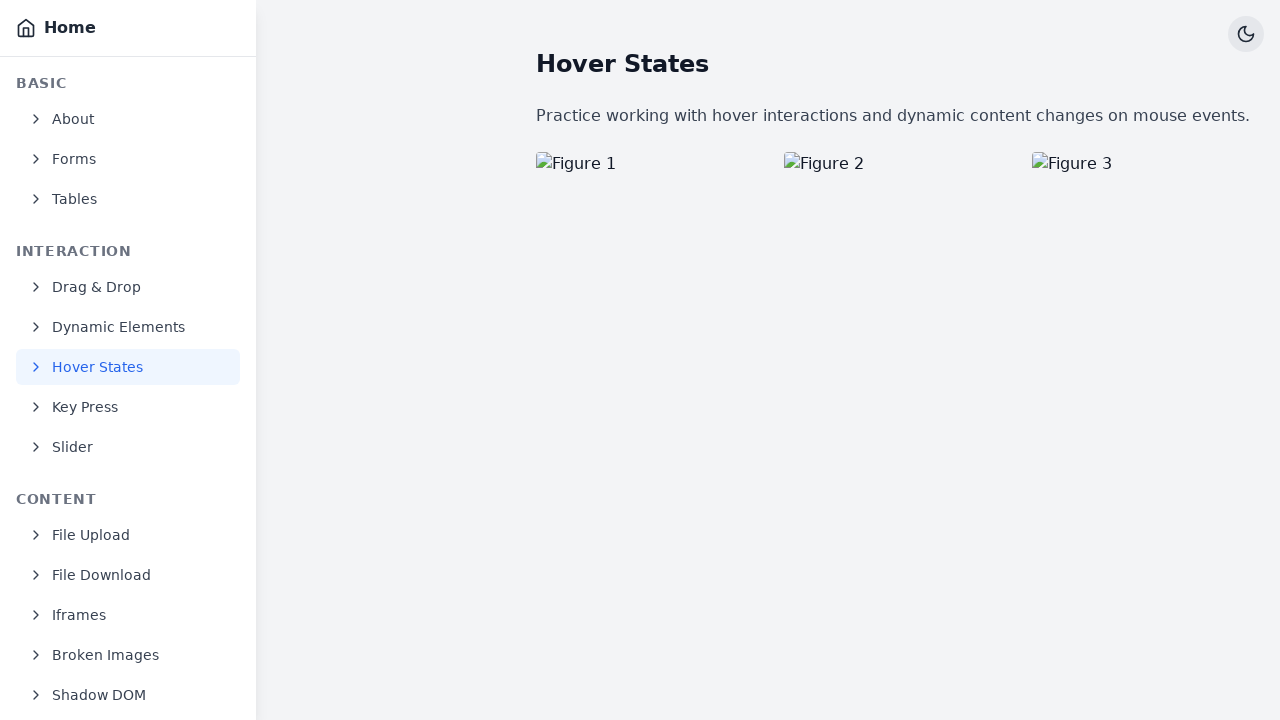

Hovered over first image element at (648, 248) on [data-test='hover-example'] > div >> nth=0
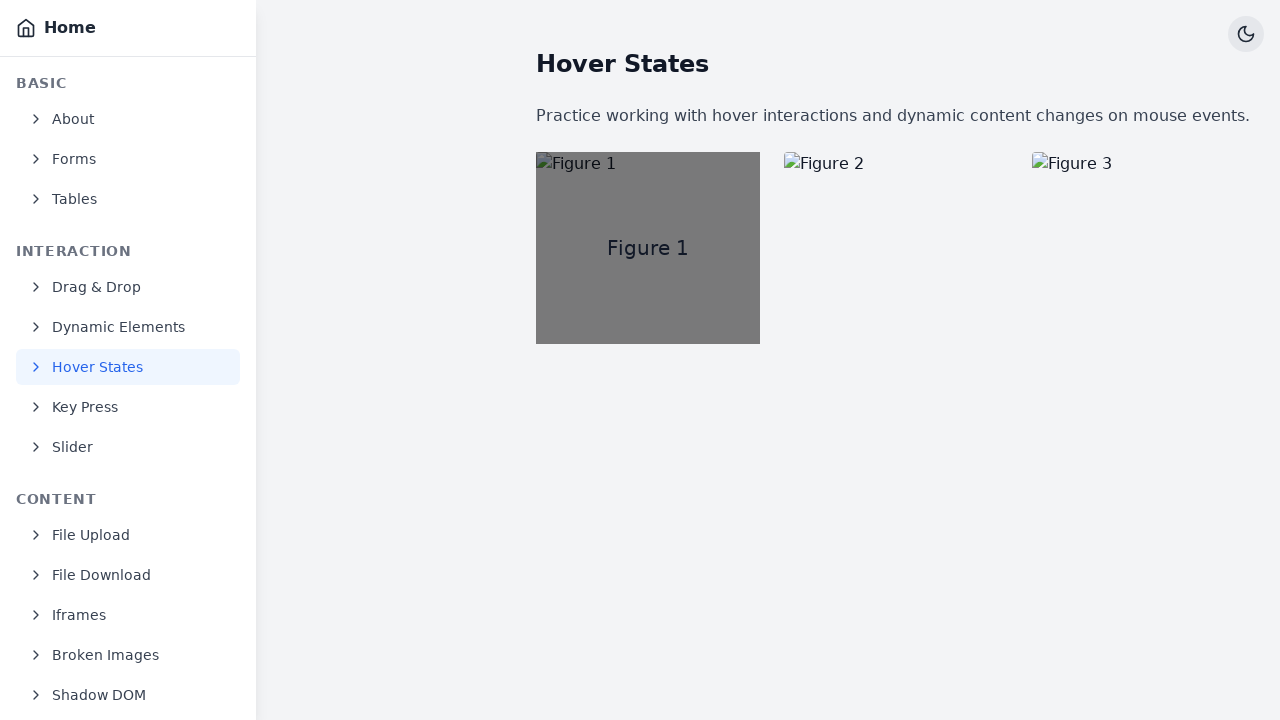

Located hover caption element
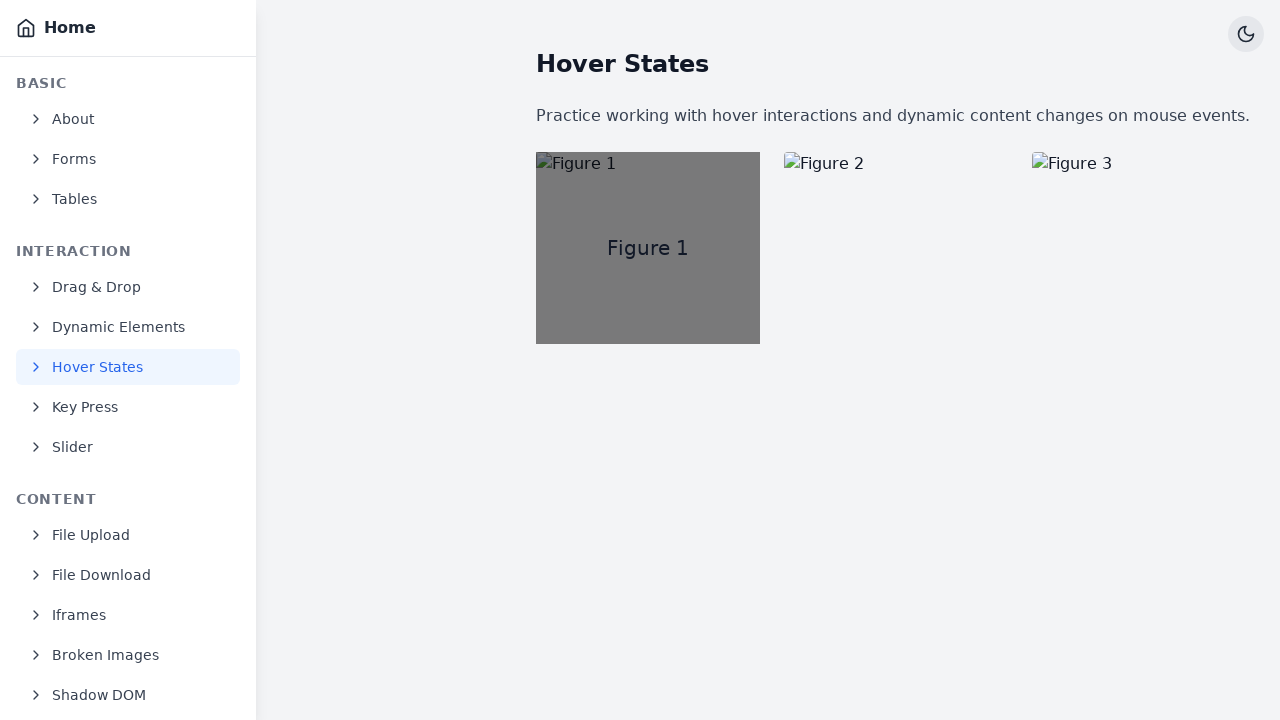

Verified that hover caption is visible after hovering
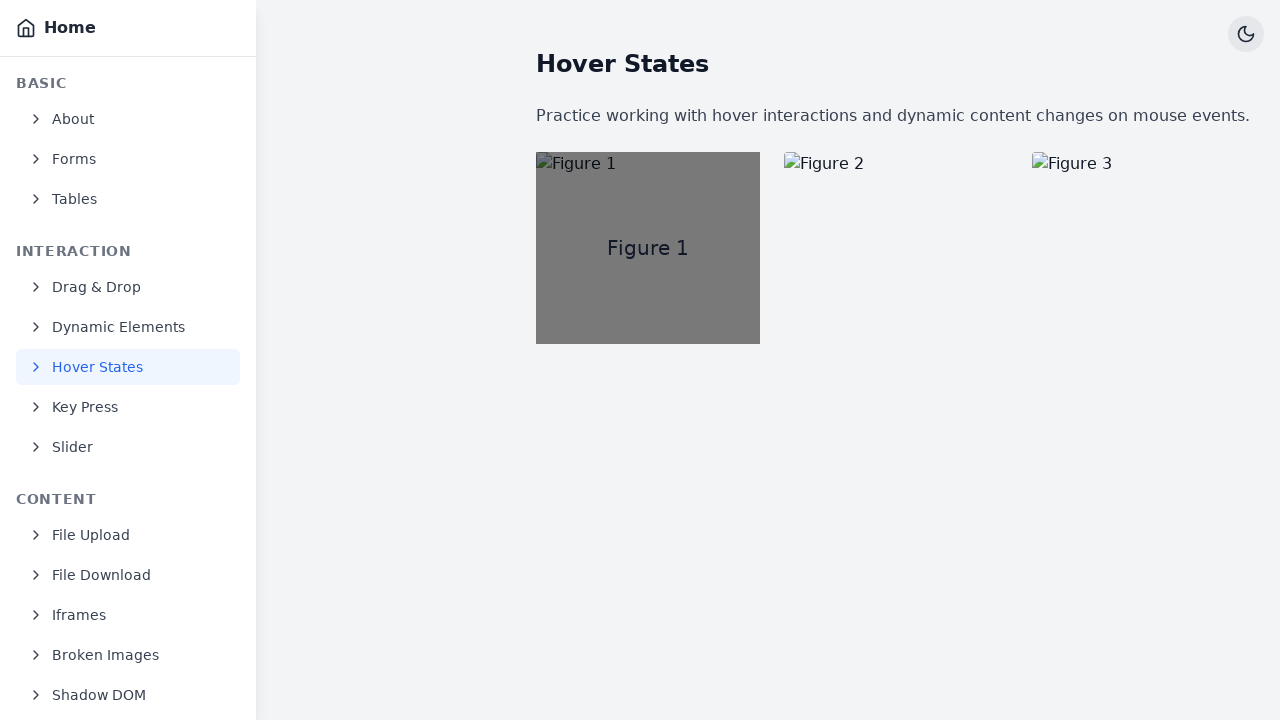

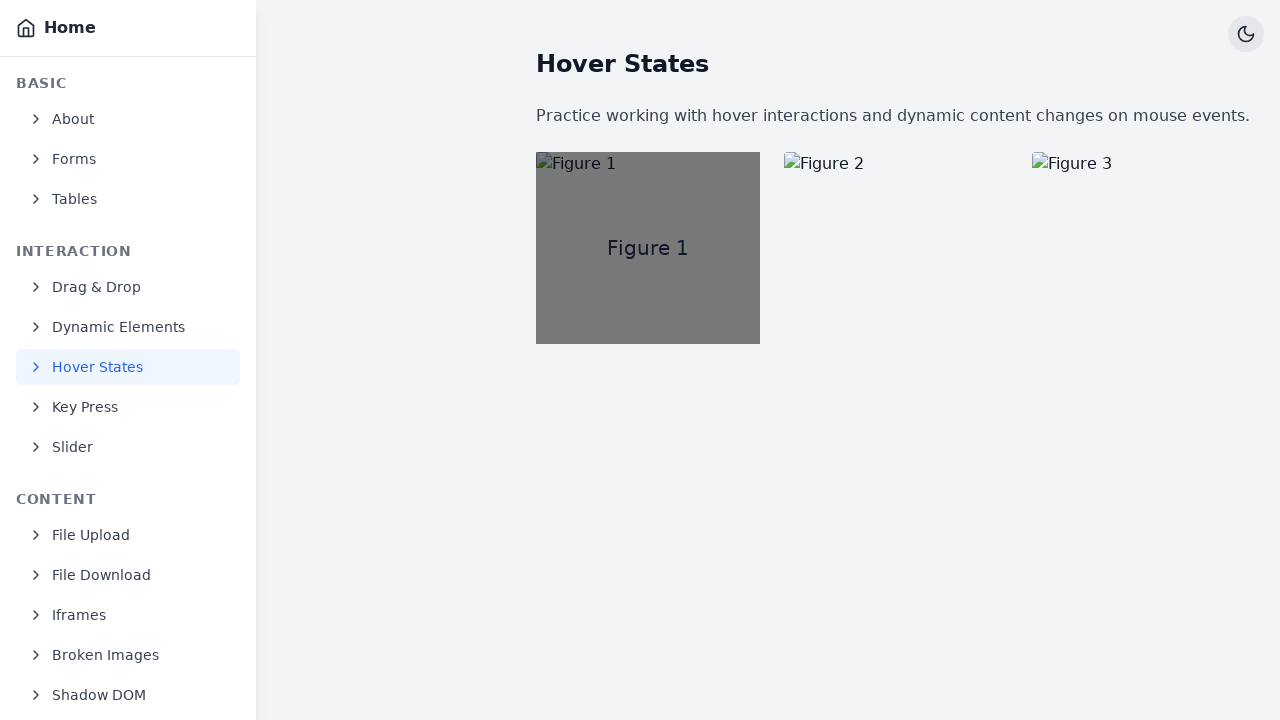